Tests a slow calculator application by setting a delay value, performing an addition operation (7 + 8), and verifying the result equals 15

Starting URL: https://bonigarcia.dev/selenium-webdriver-java/slow-calculator.html

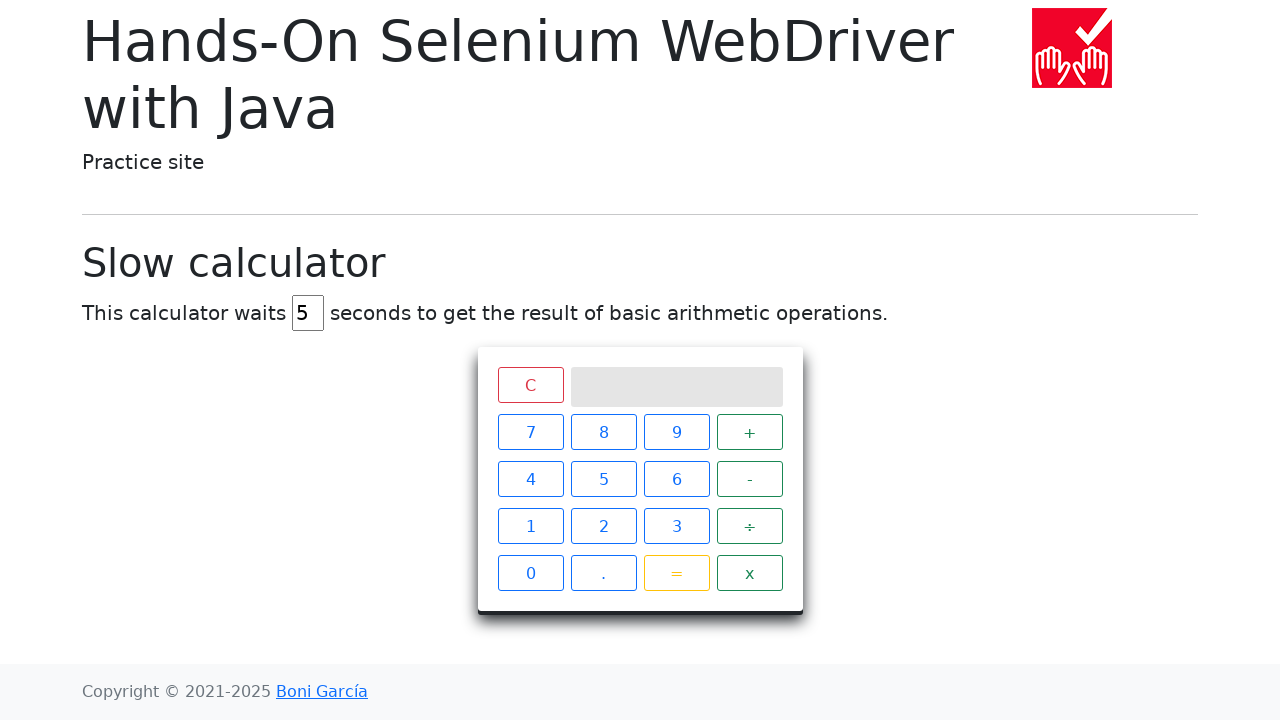

Cleared the delay input field on #delay
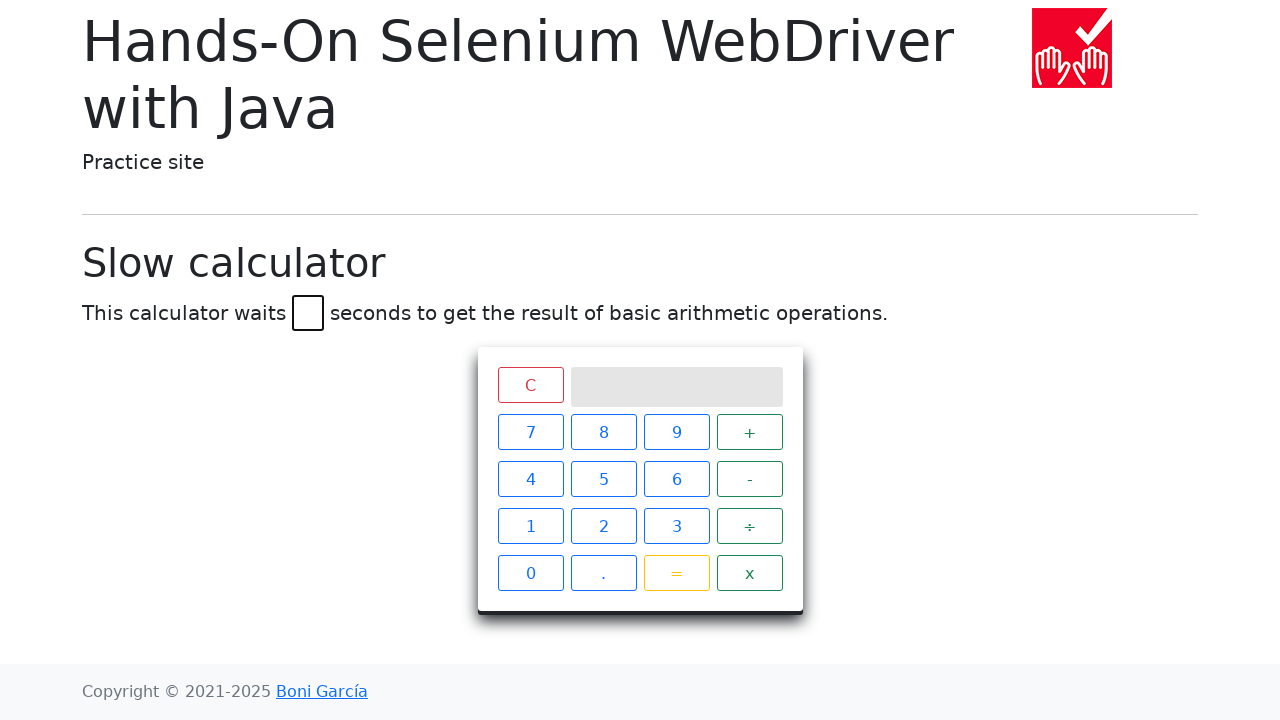

Set delay value to 45 seconds on #delay
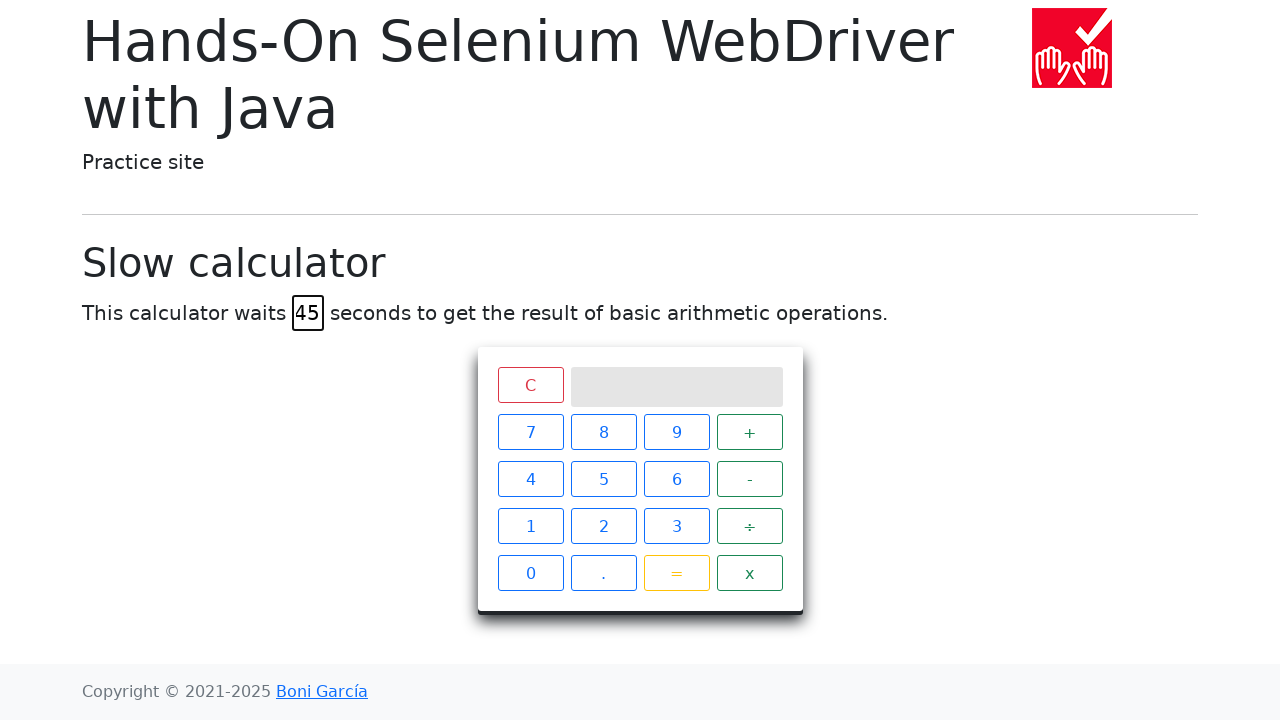

Clicked number 7 on the calculator at (530, 432) on xpath=//span[text()='7']
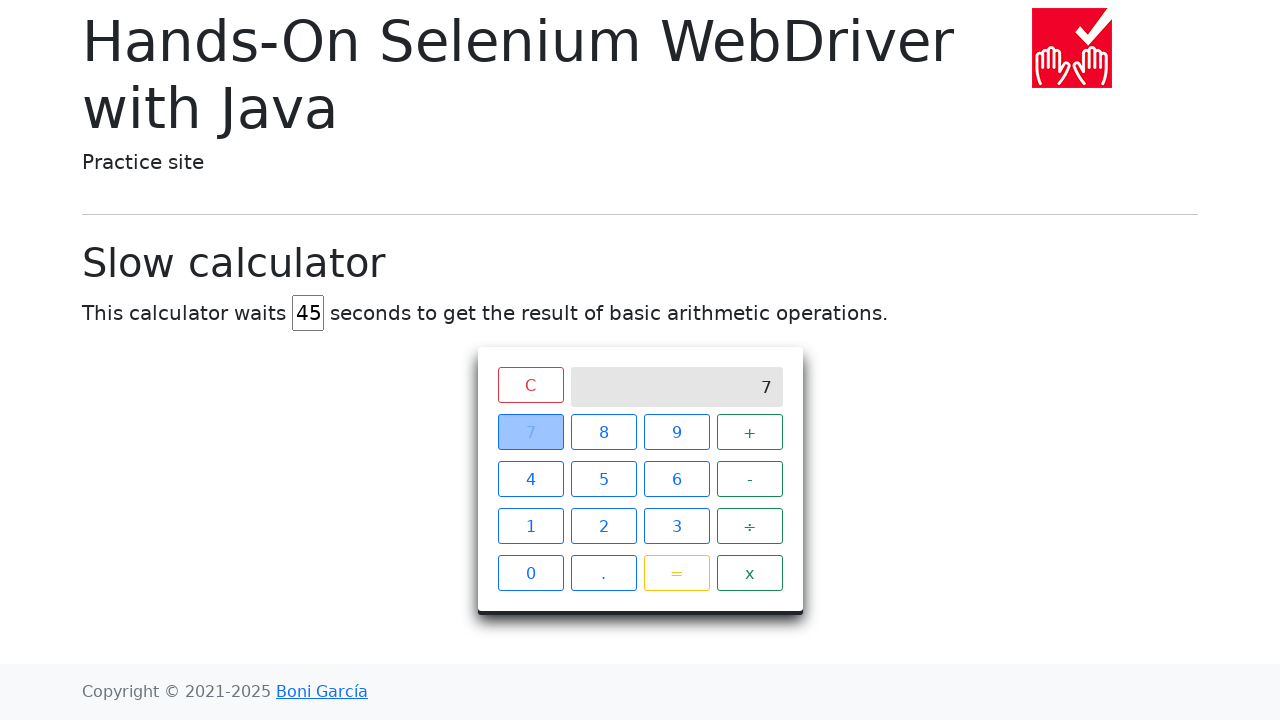

Clicked plus operator at (750, 432) on xpath=//span[text()='+']
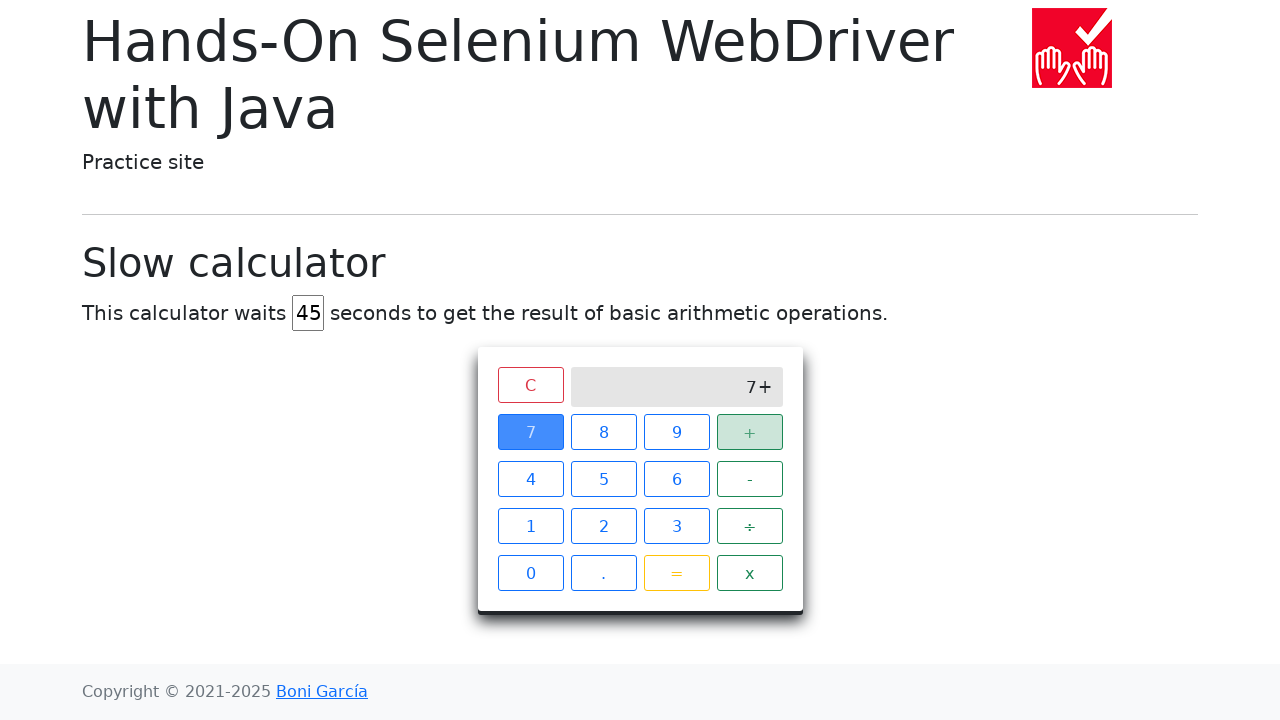

Clicked number 8 on the calculator at (604, 432) on xpath=//span[text()='8']
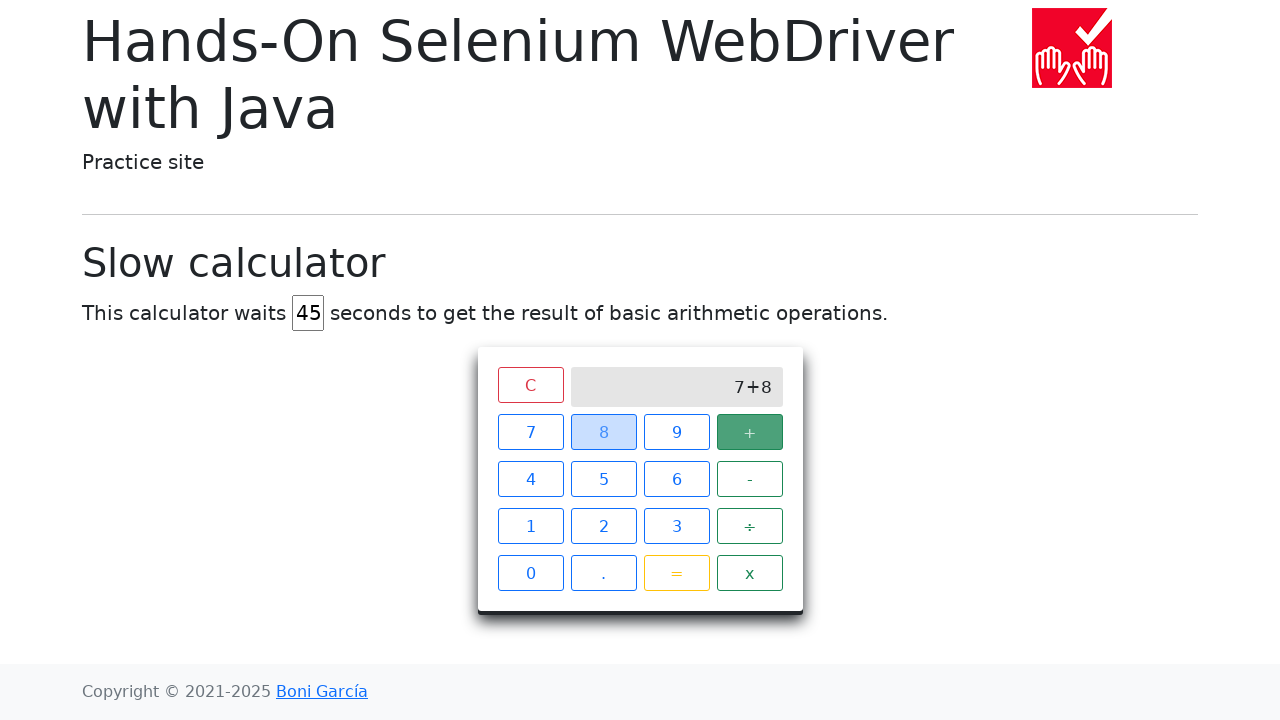

Clicked equals button to perform calculation at (676, 573) on xpath=//span[text()='=']
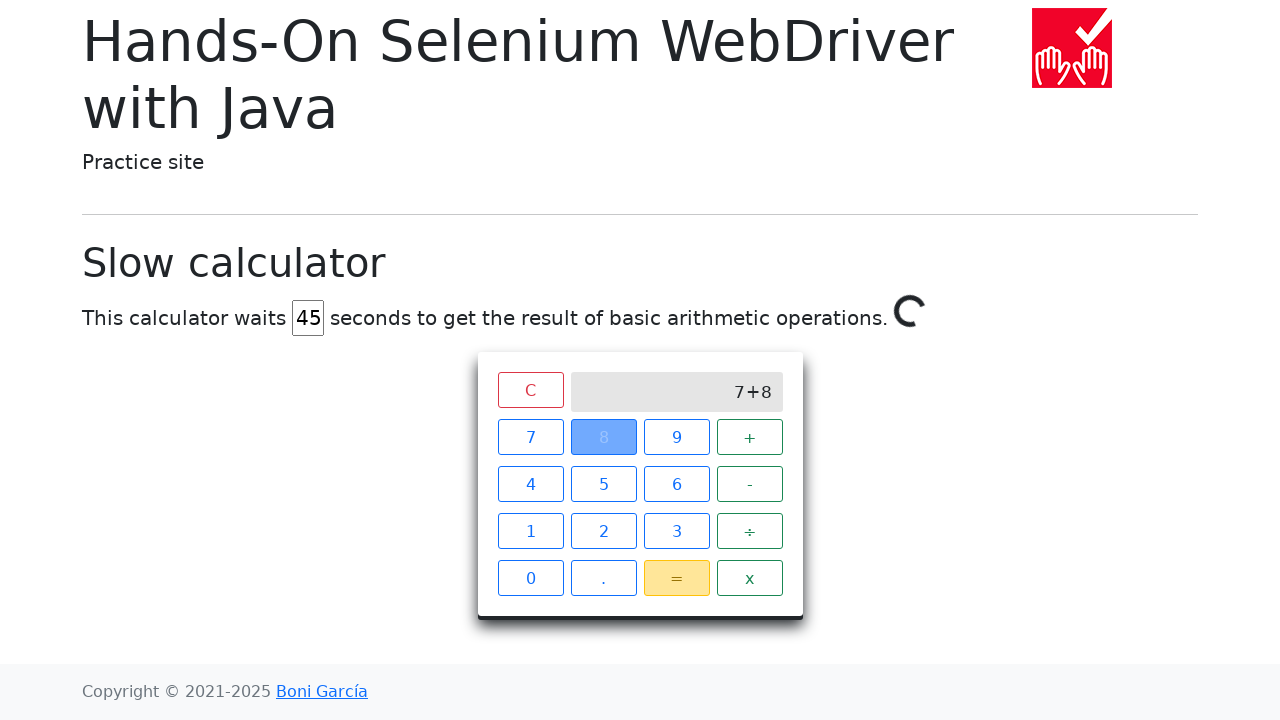

Waited for calculation result to appear on screen showing 15
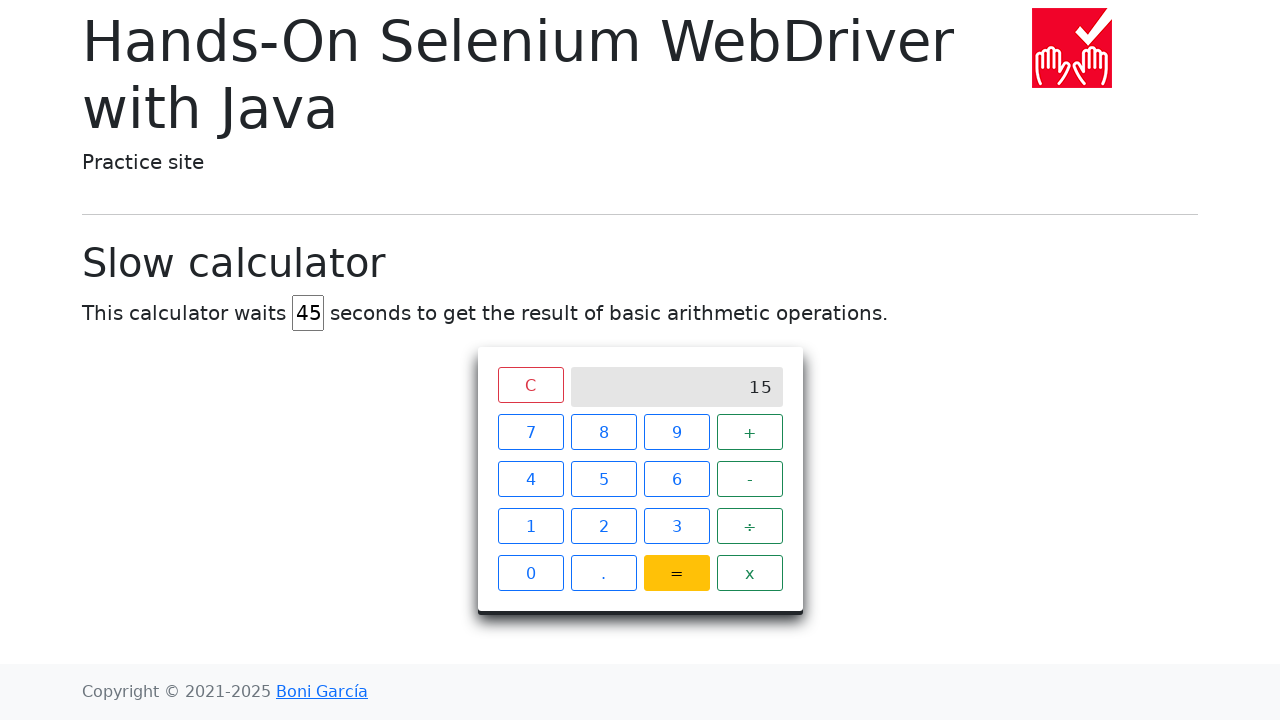

Retrieved result text content from calculator screen
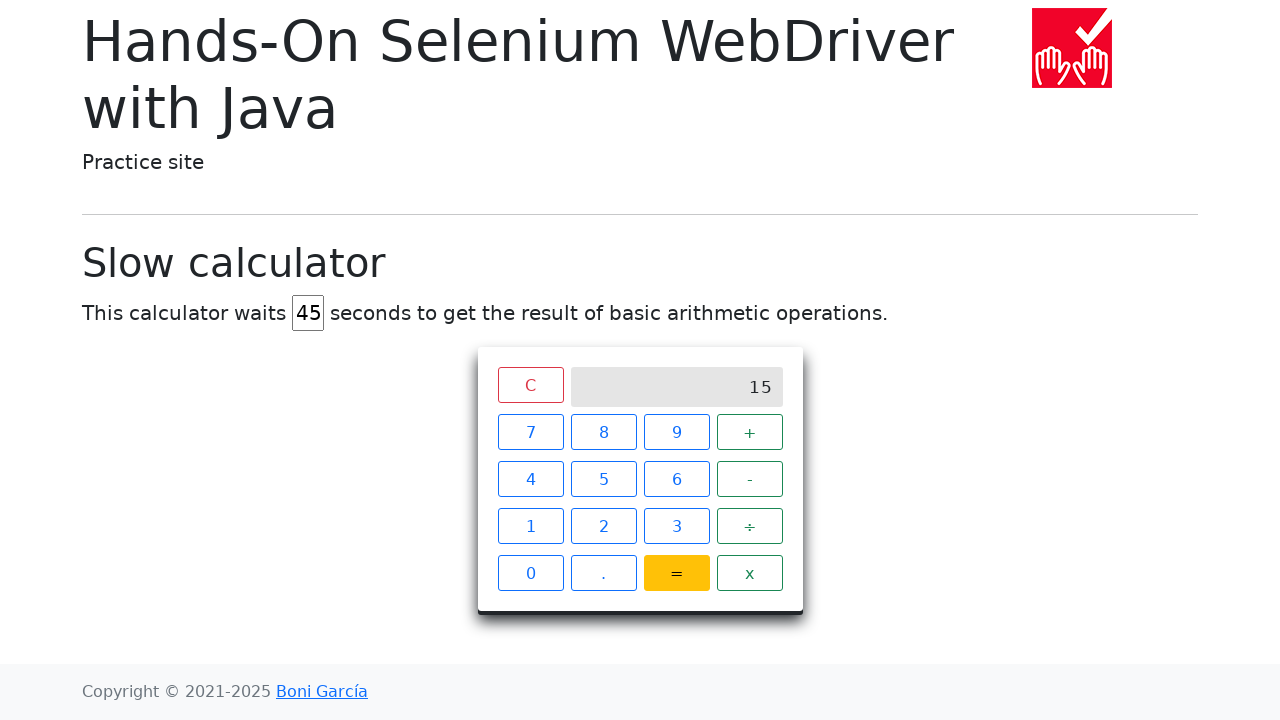

Verified that 7 + 8 equals 15
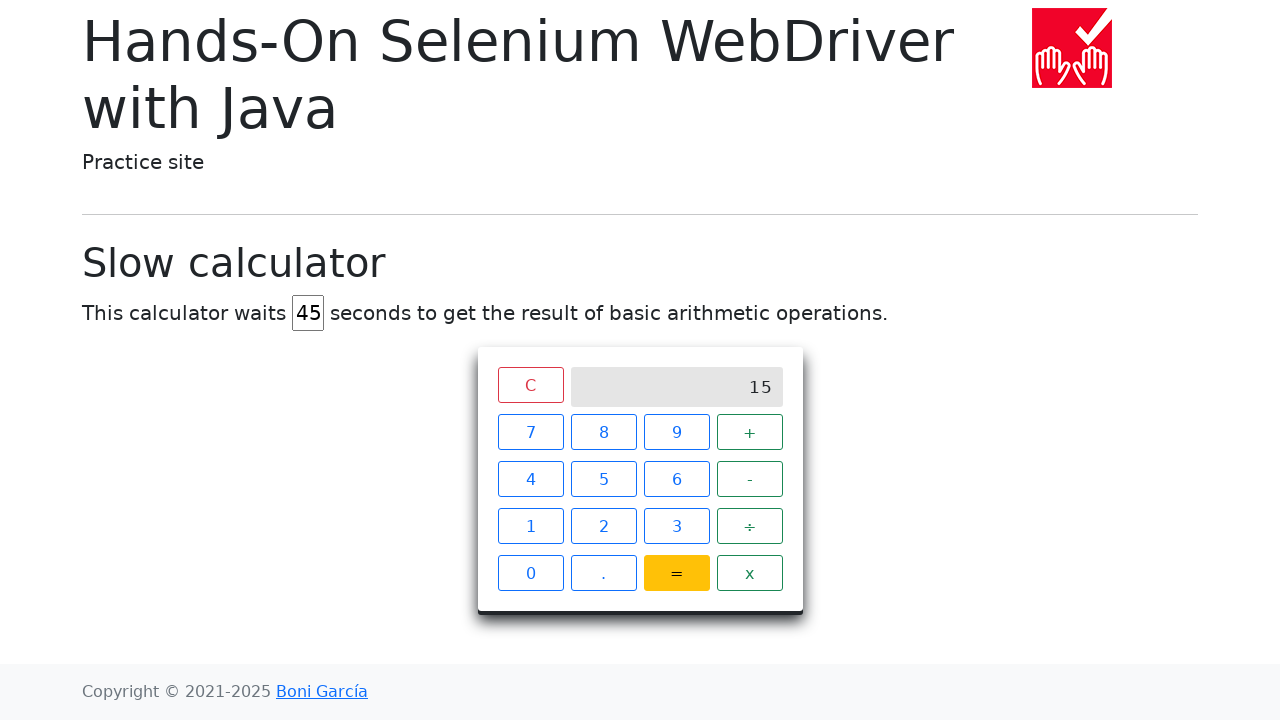

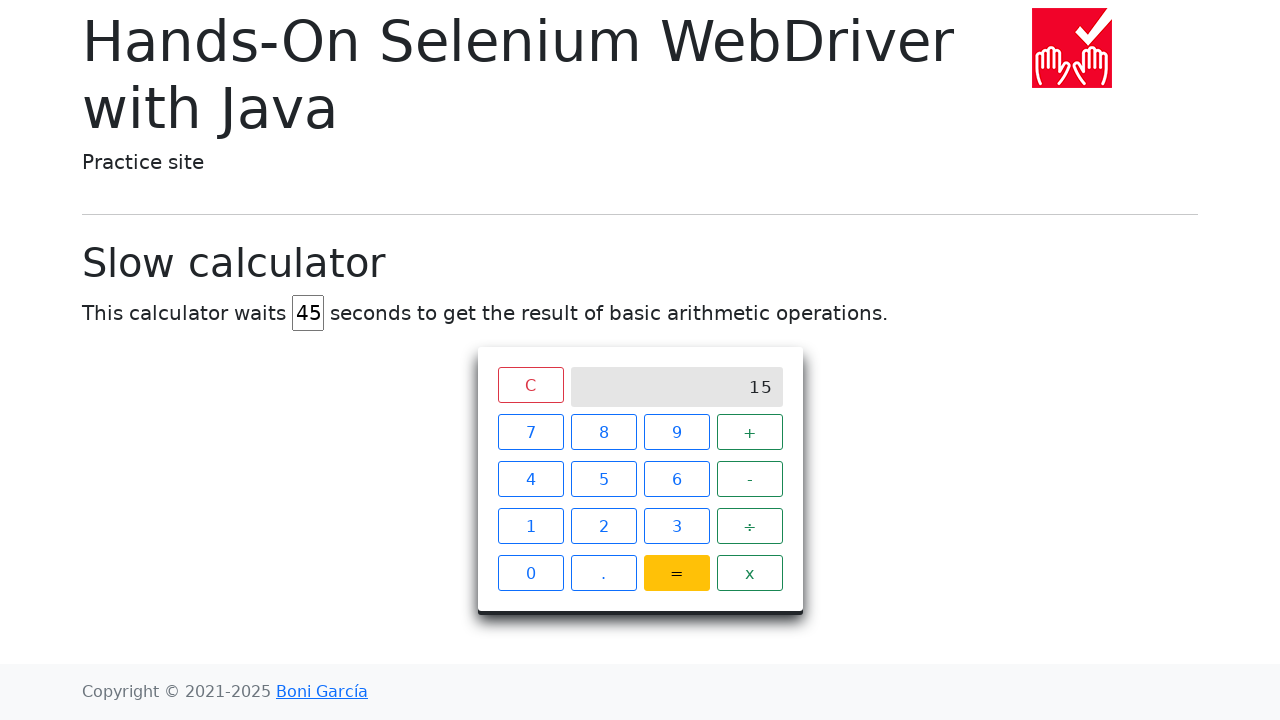